Tests that clicking toggle-all twice marks all todos as incomplete

Starting URL: http://backbonejs.org/examples/todos/

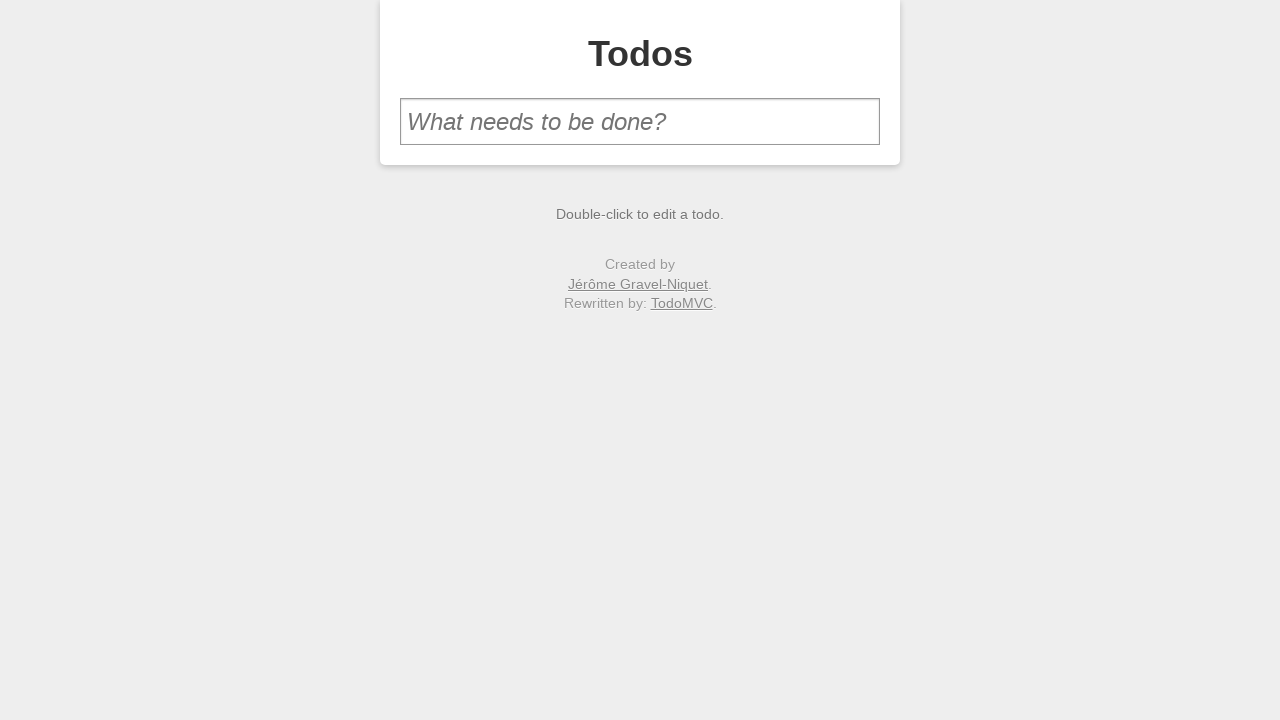

Filled new todo input with 'three' on #new-todo
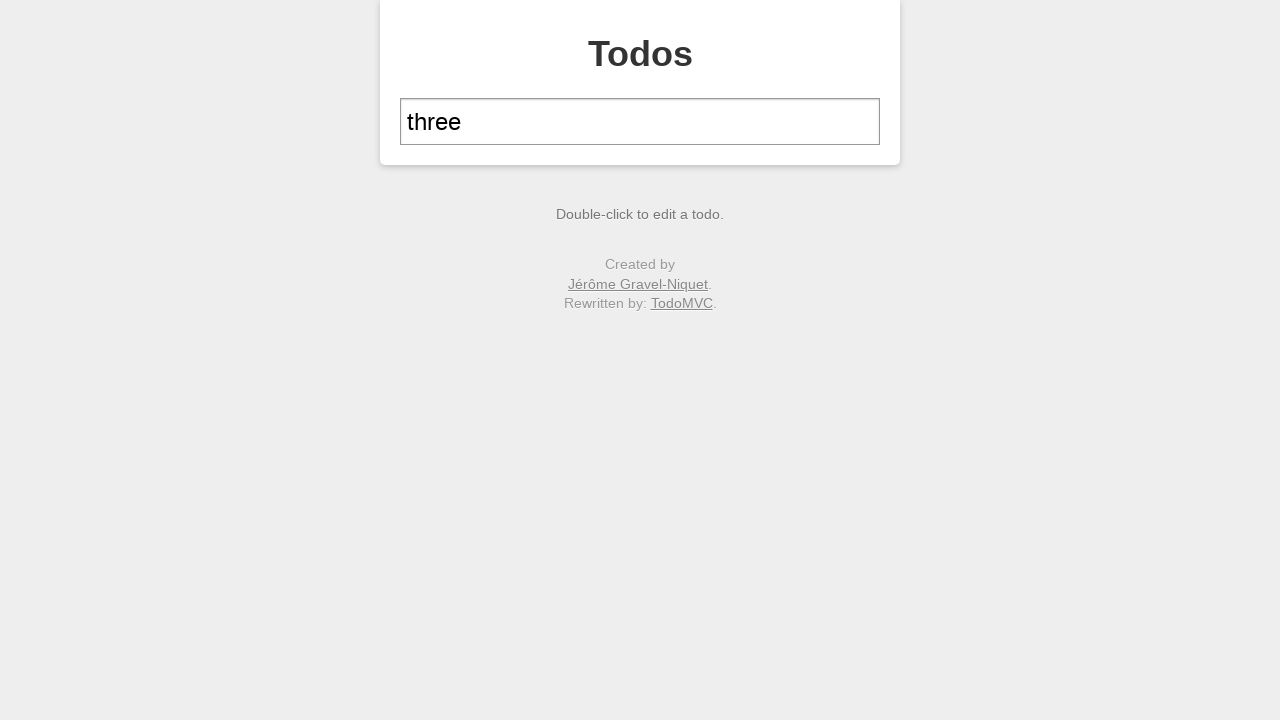

Pressed Enter to add 'three' todo item on #new-todo
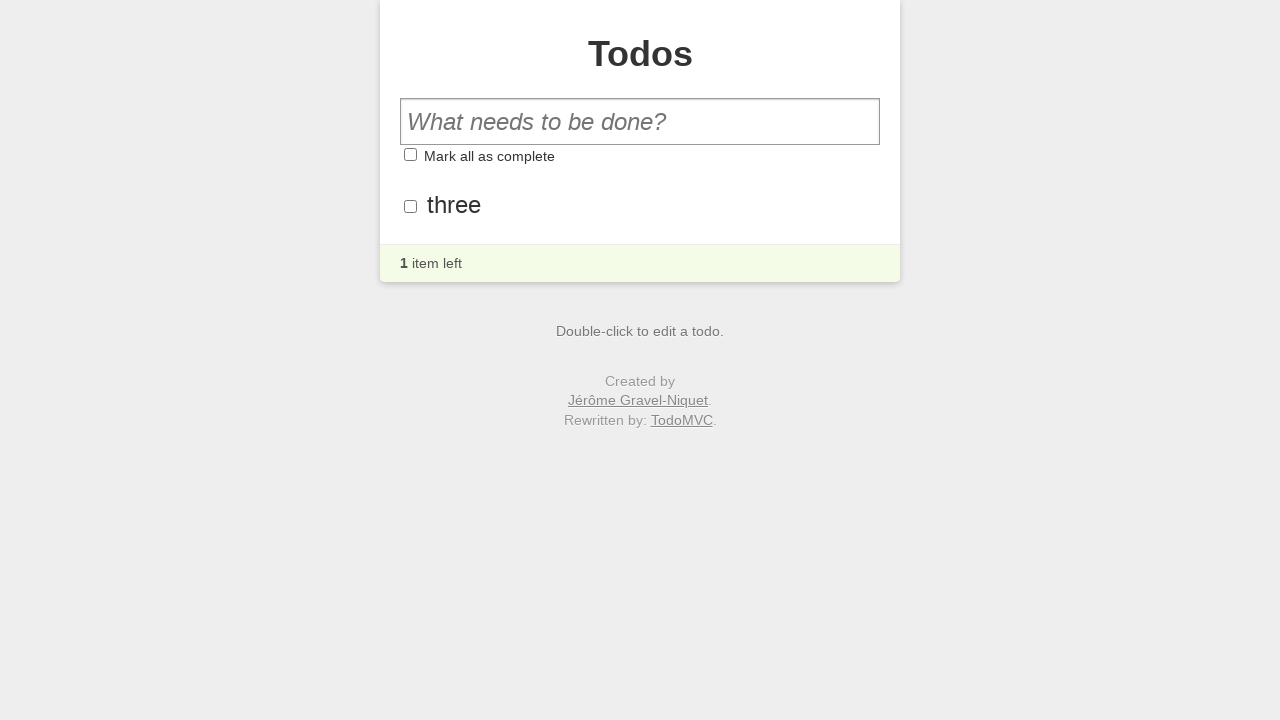

Filled new todo input with 'four' on #new-todo
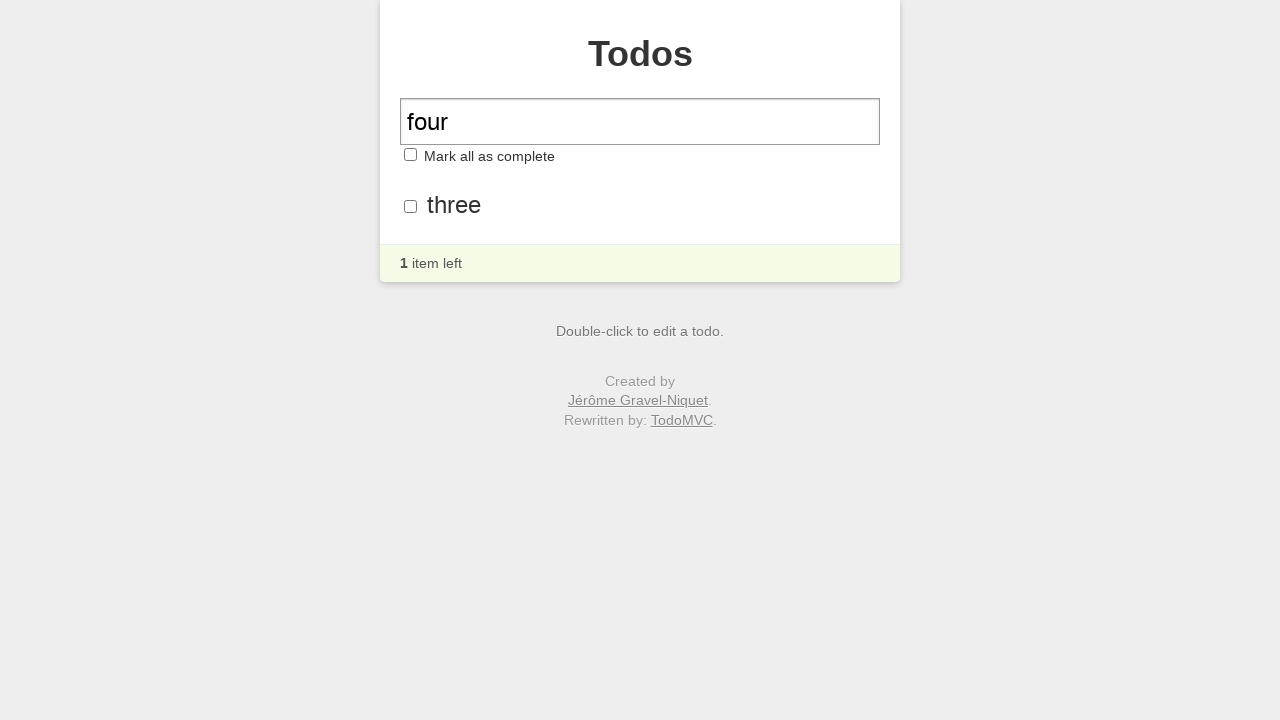

Pressed Enter to add 'four' todo item on #new-todo
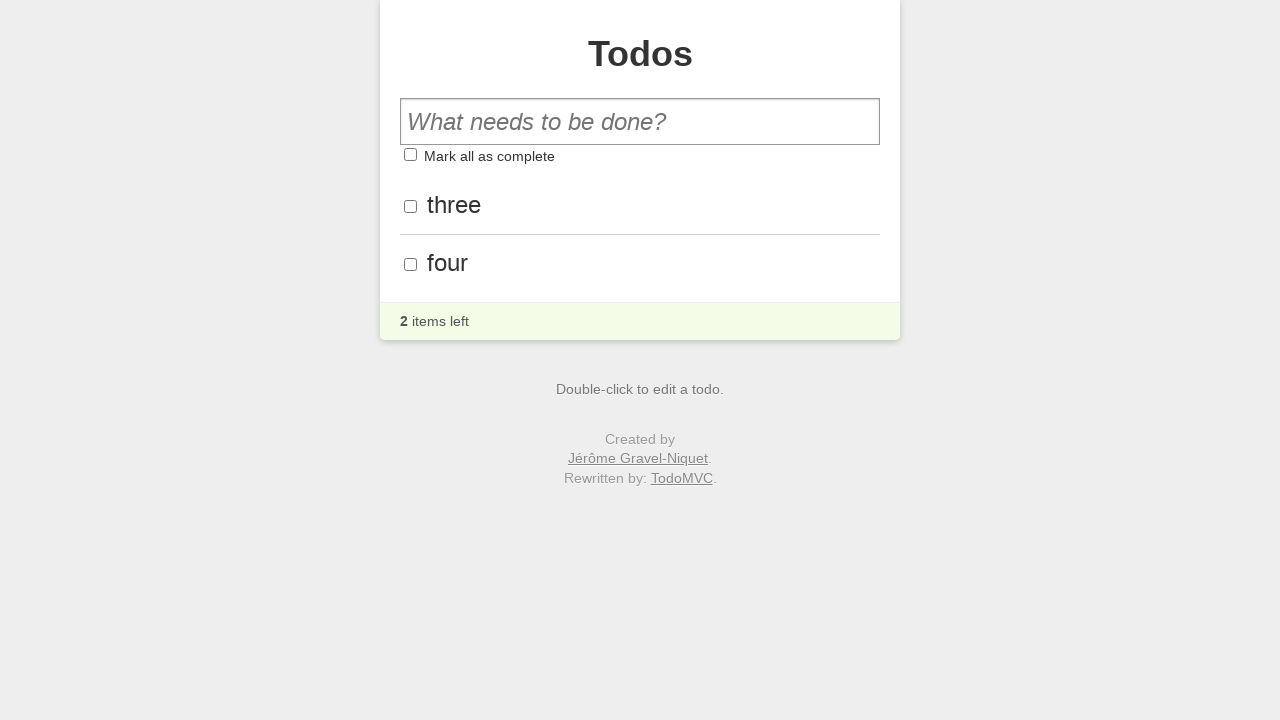

Clicked toggle-all button to mark all todos as complete at (410, 155) on #toggle-all
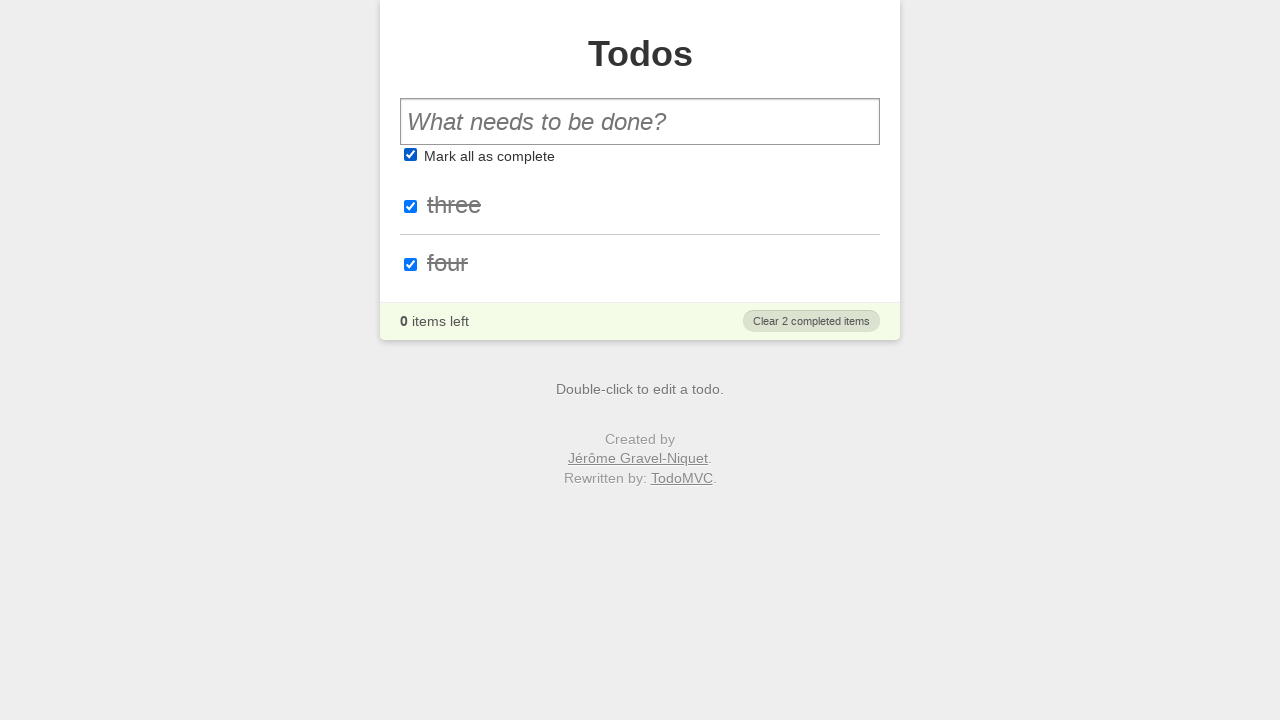

Clicked toggle-all button again to mark all todos as incomplete at (410, 155) on #toggle-all
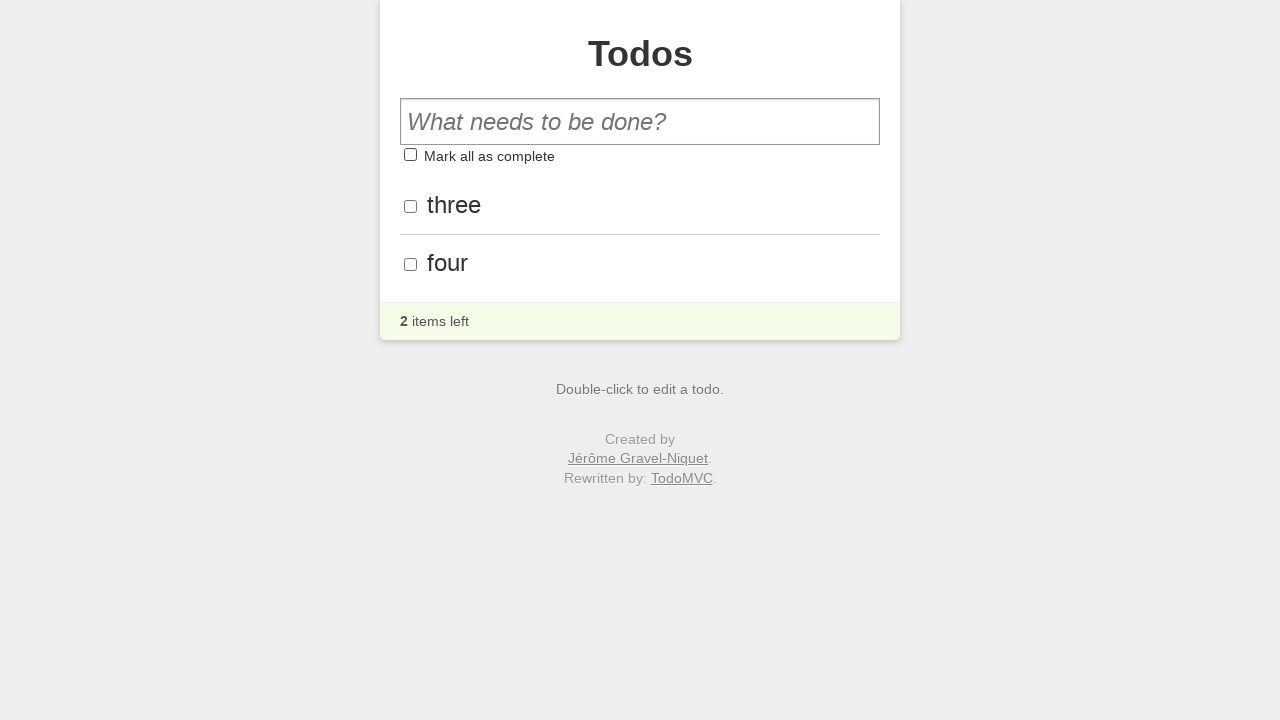

Verified first todo item is not marked as done
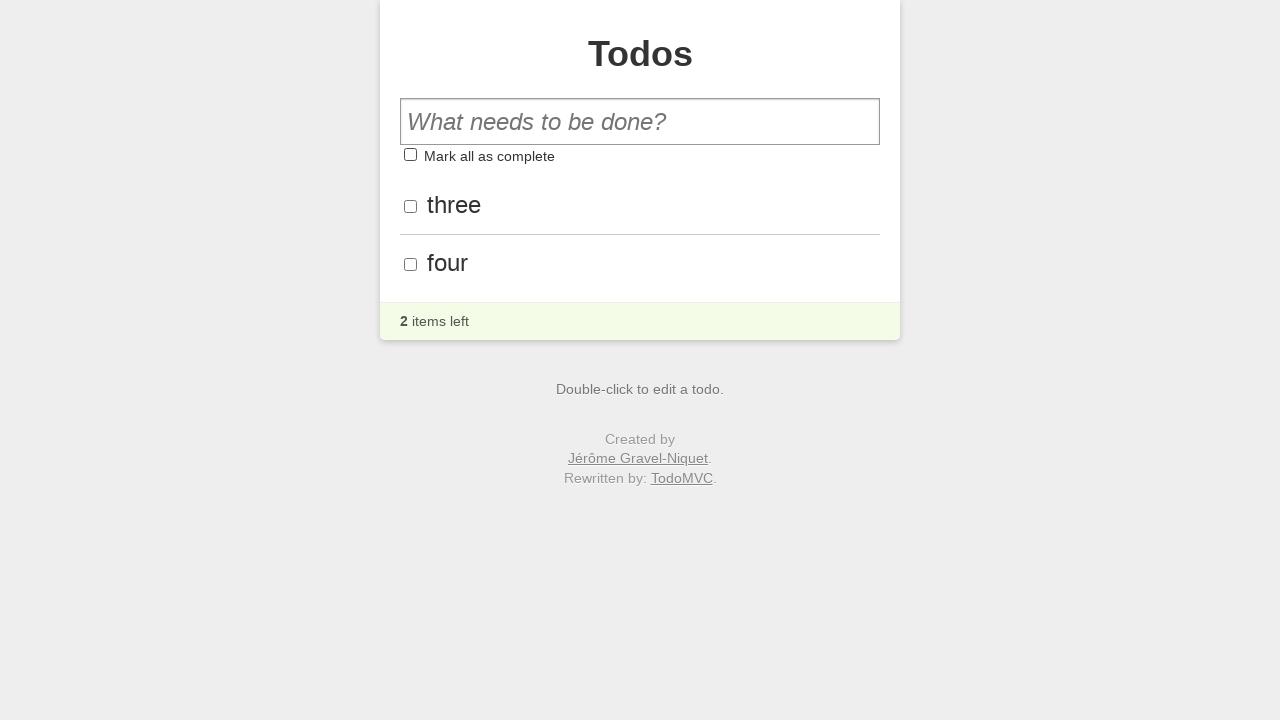

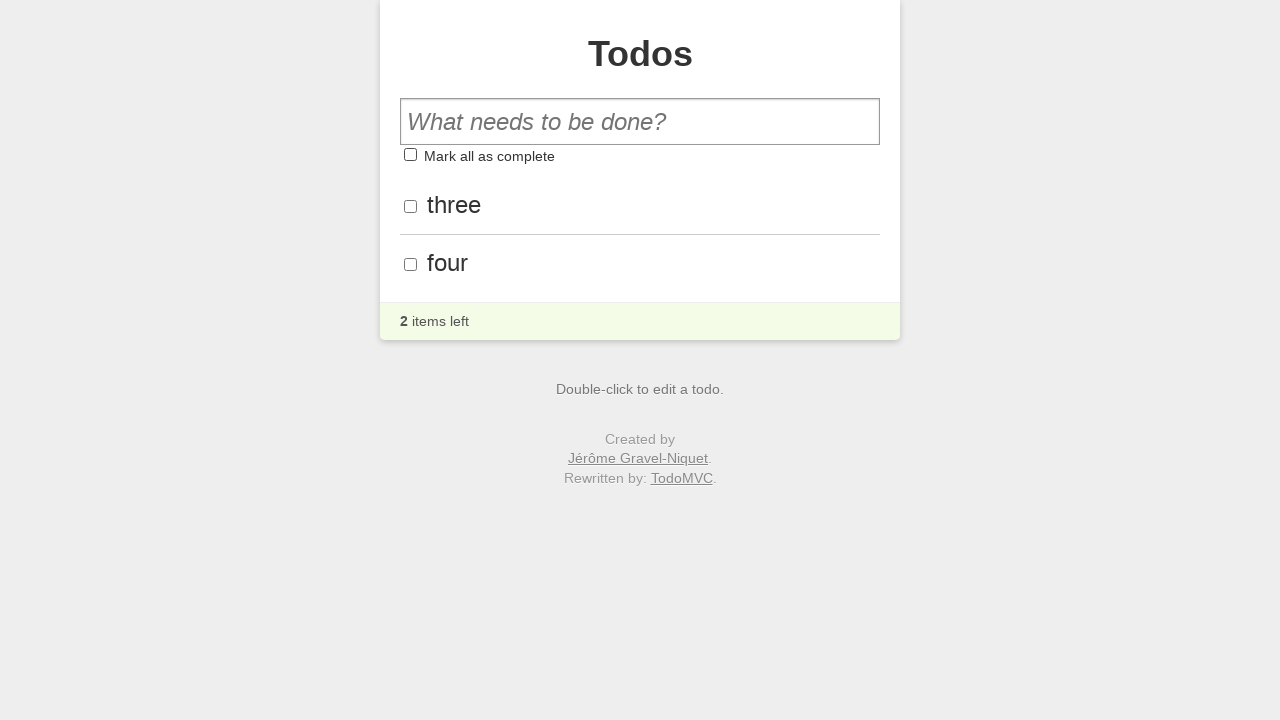